Verifies that a product added to cart appears in the cart modal with the correct name

Starting URL: https://gabrielrowan.github.io/Finleys-Farm-Shop-FE/products.html

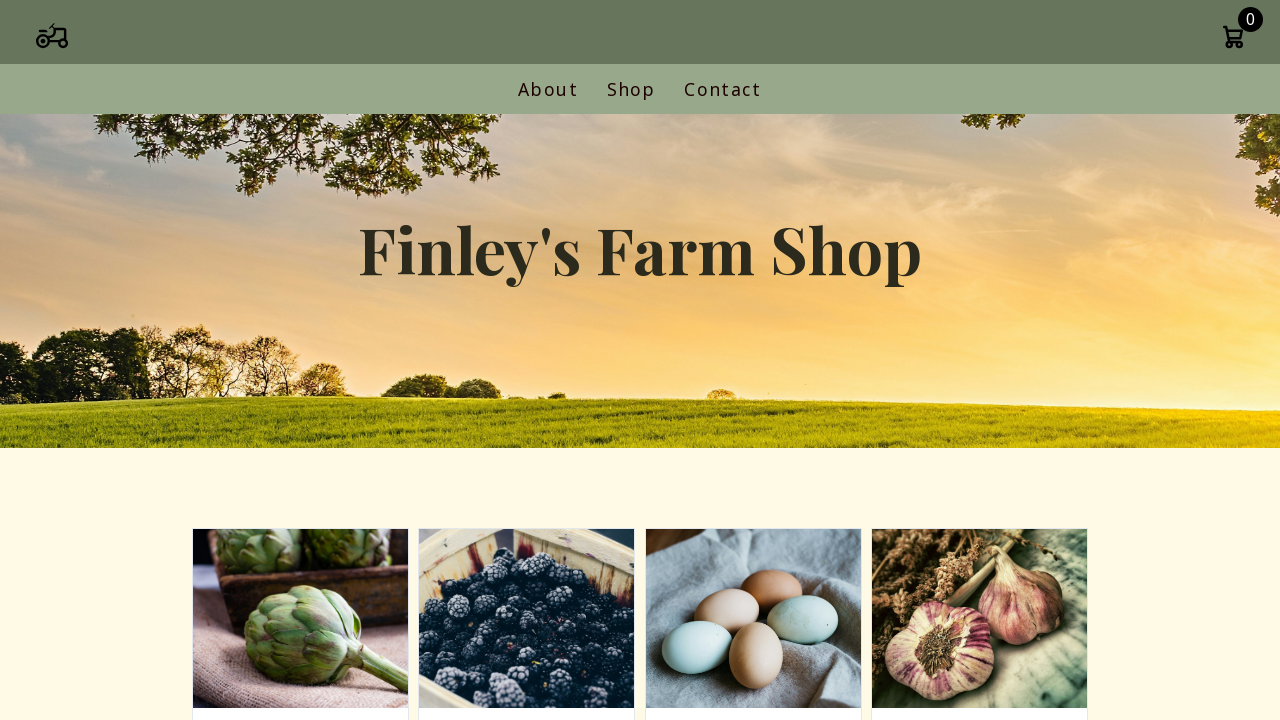

Waited for add-to-cart buttons to load
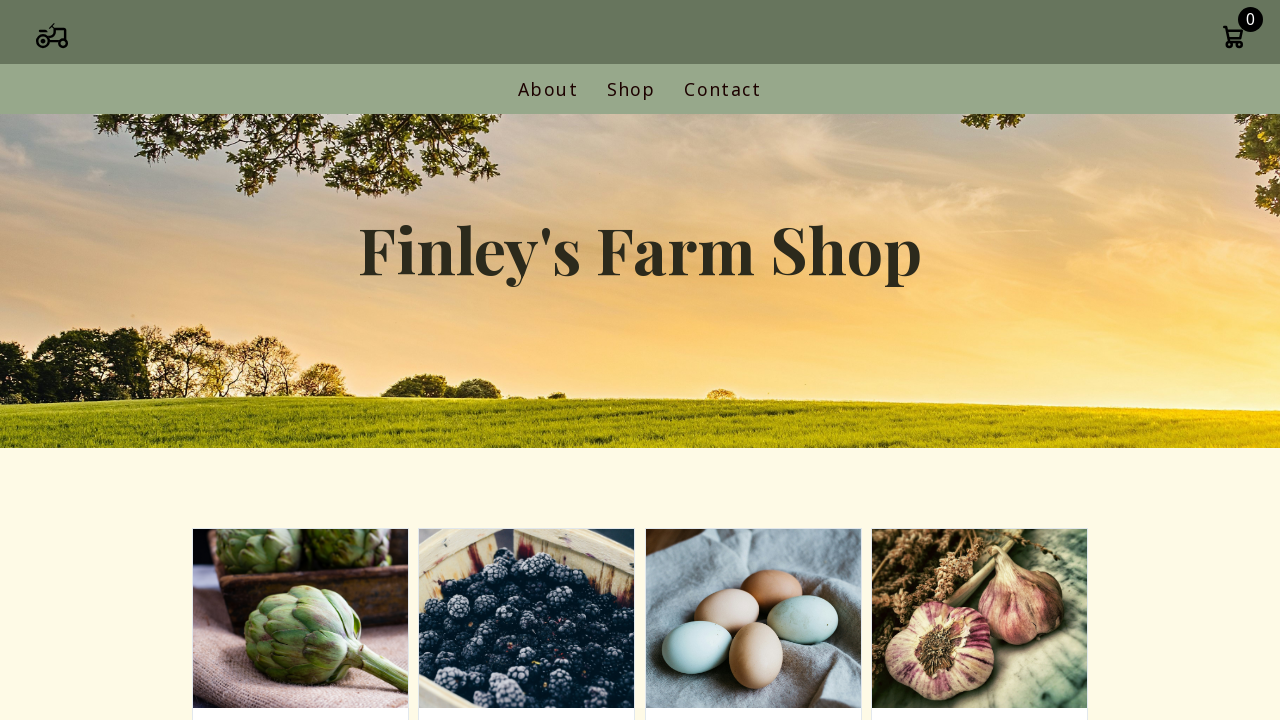

Retrieved first product name: Artichoke
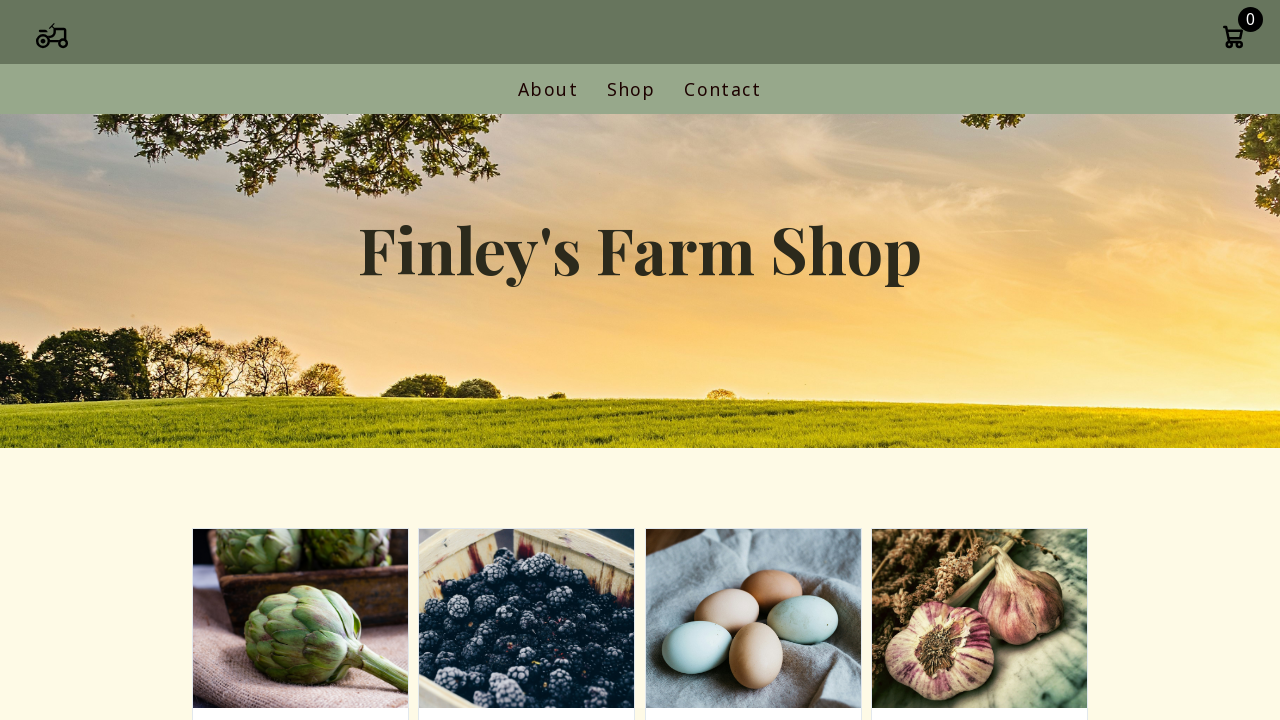

Clicked add-to-cart button for first product at (300, 361) on .add-to-cart >> nth=0
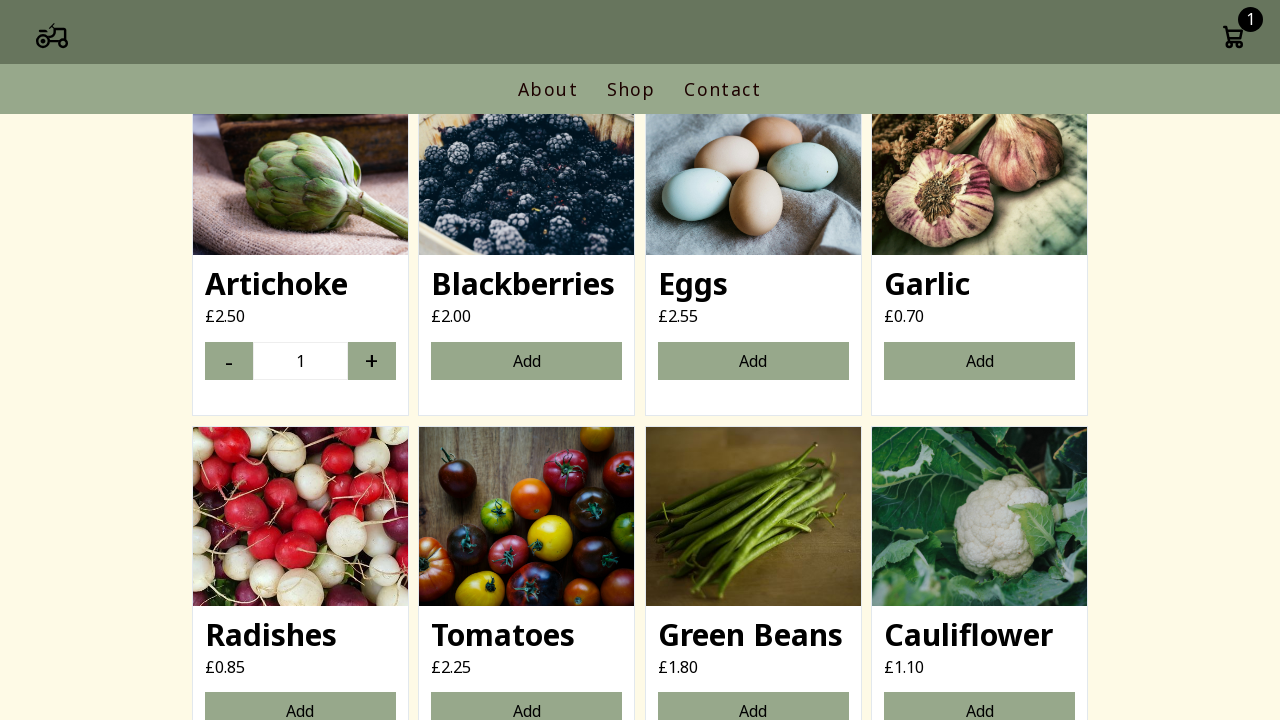

Clicked cart icon to open cart modal at (1233, 39) on .cart-icon-container
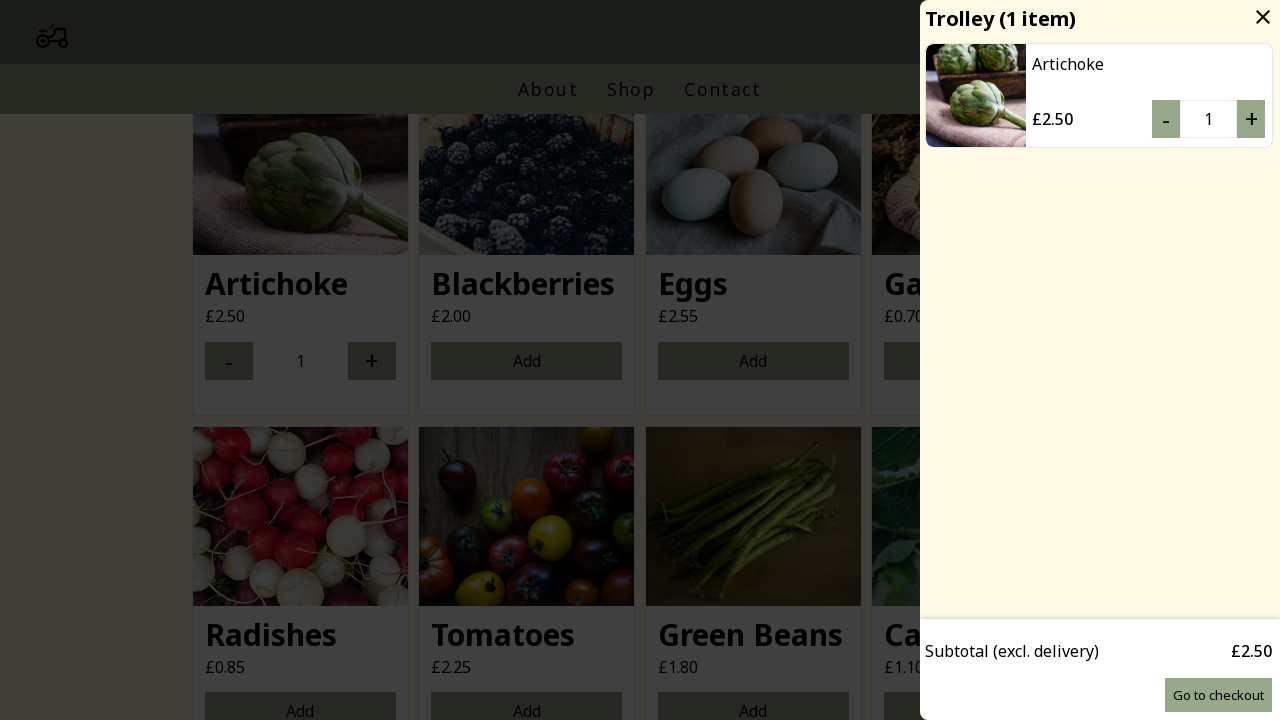

Retrieved cart item name: Artichoke
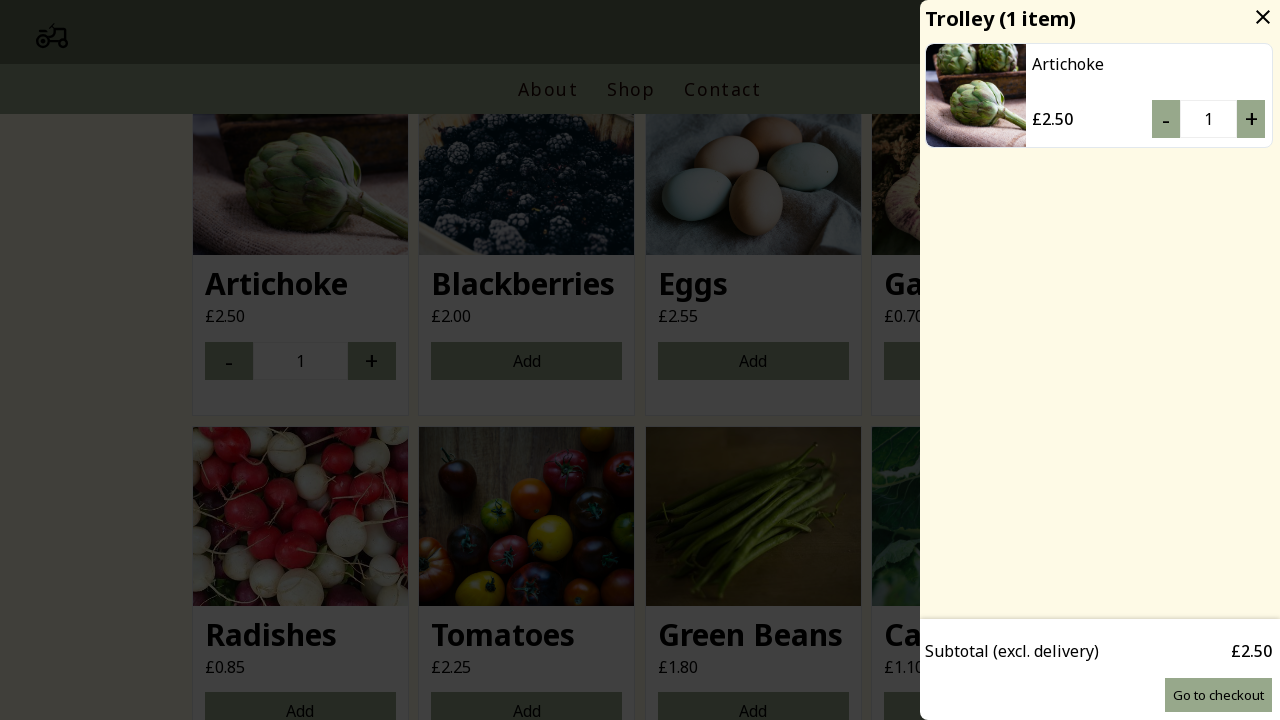

Verified cart item name matches product name: Artichoke
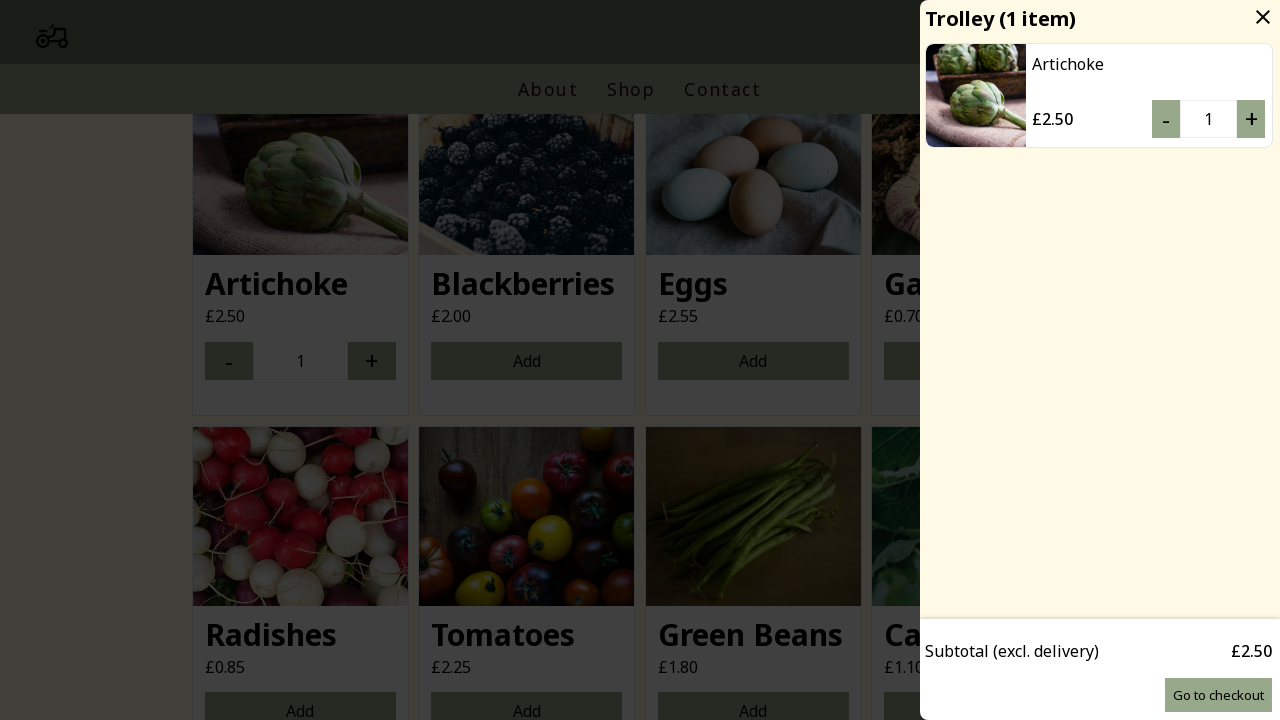

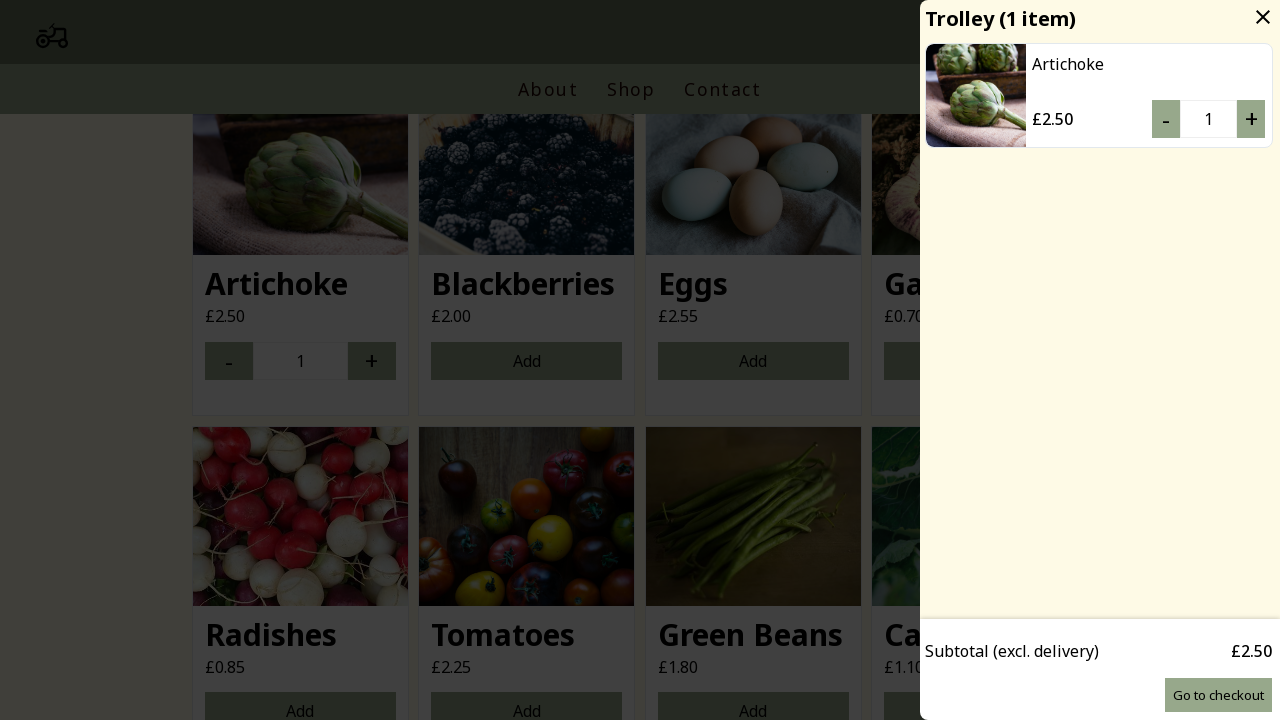